Tests the Text Box form functionality on demoqa.com by navigating to Elements > Text Box, filling out all form fields (full name, email, current address, permanent address), submitting the form, and verifying the submitted data is displayed correctly.

Starting URL: https://demoqa.com/

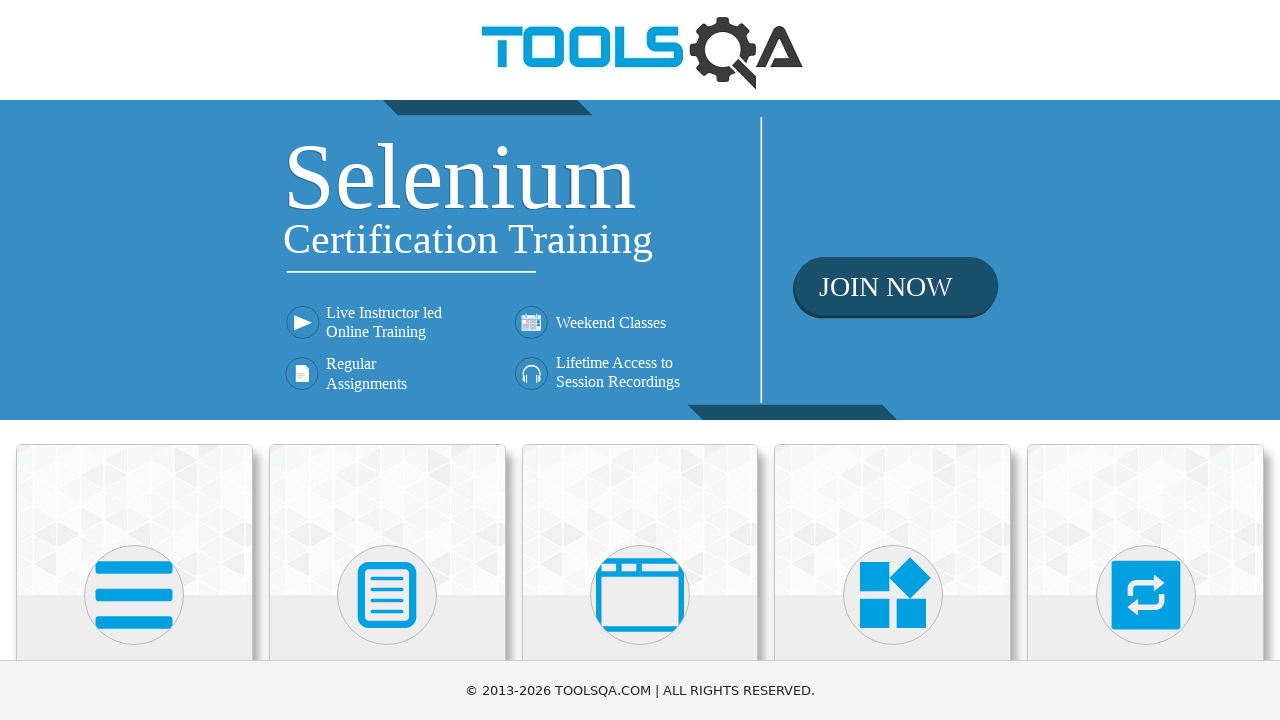

Clicked on Elements menu item at (134, 360) on text=Elements
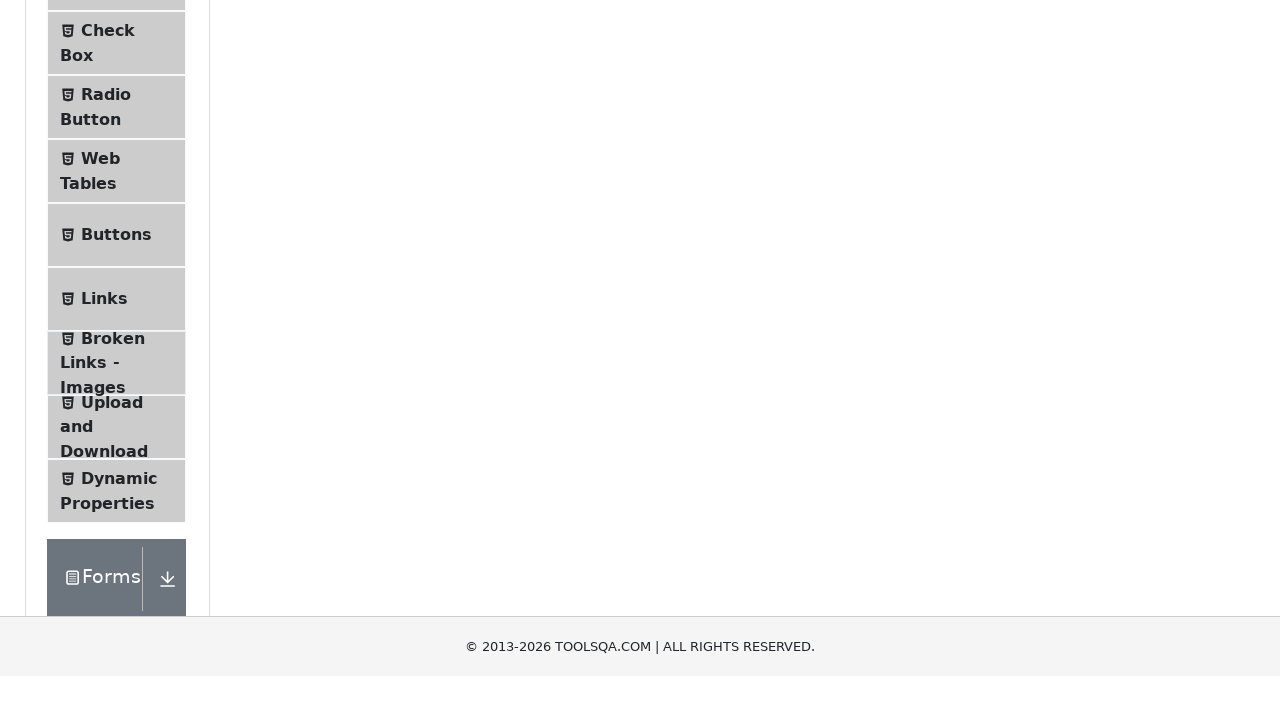

Clicked on Text Box submenu at (119, 261) on text=Text Box
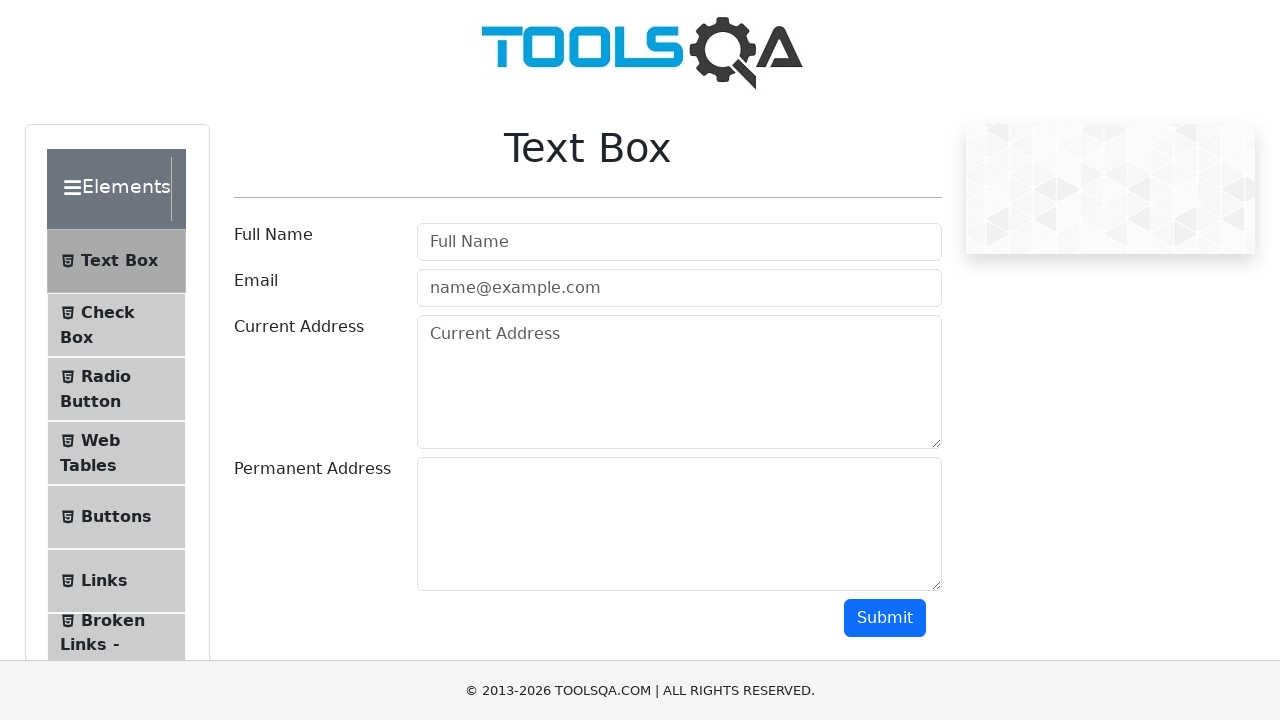

Text Box heading verified and loaded
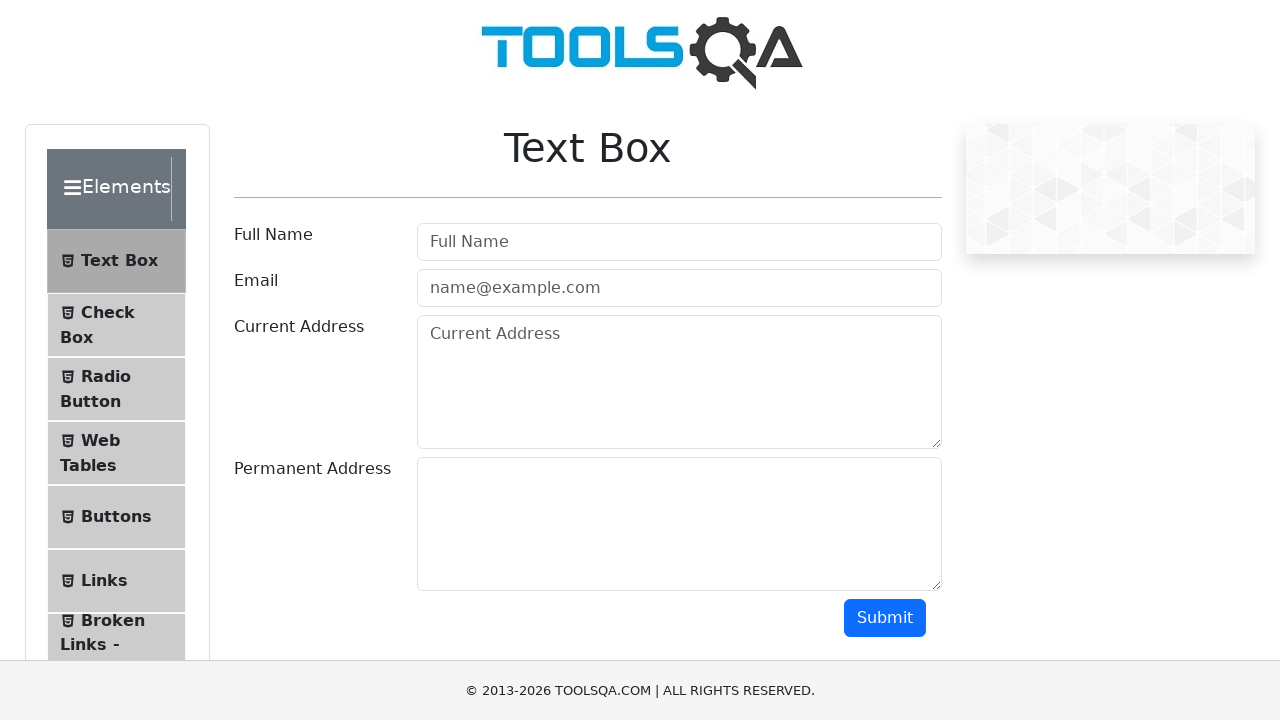

Clicked on full name input field at (679, 242) on #userName
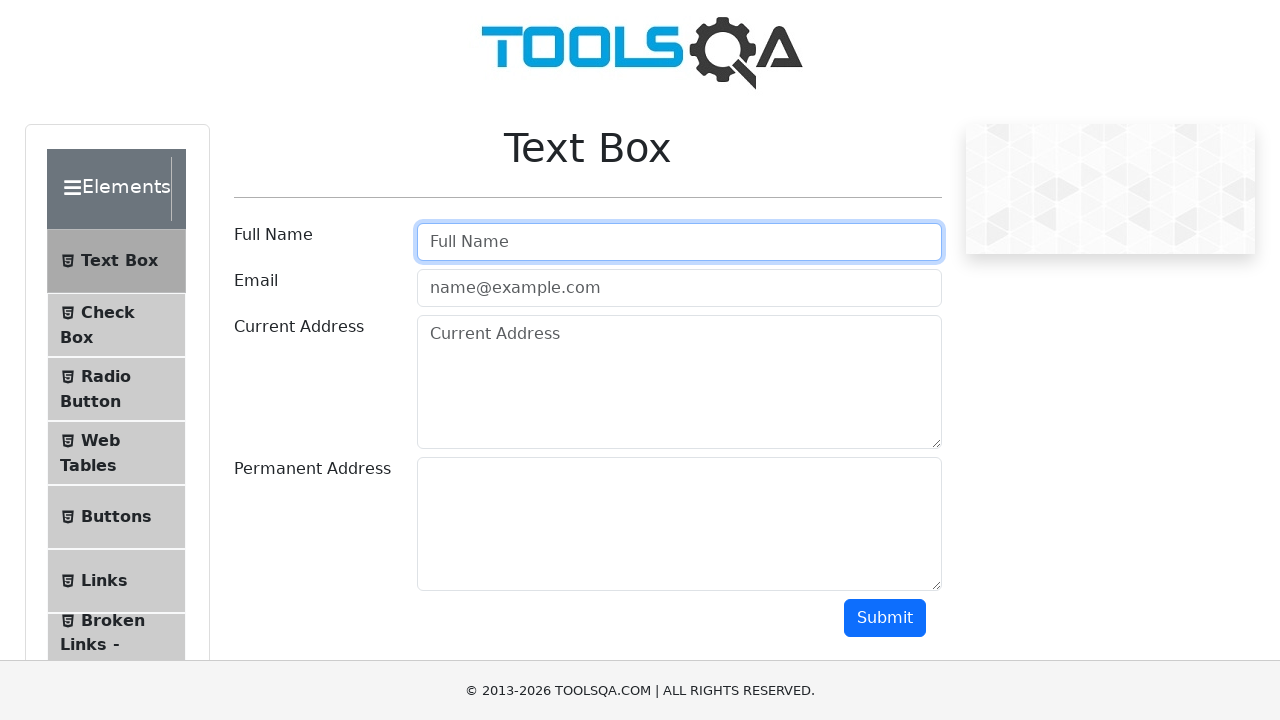

Filled full name field with 'Marcus Johnson' on #userName
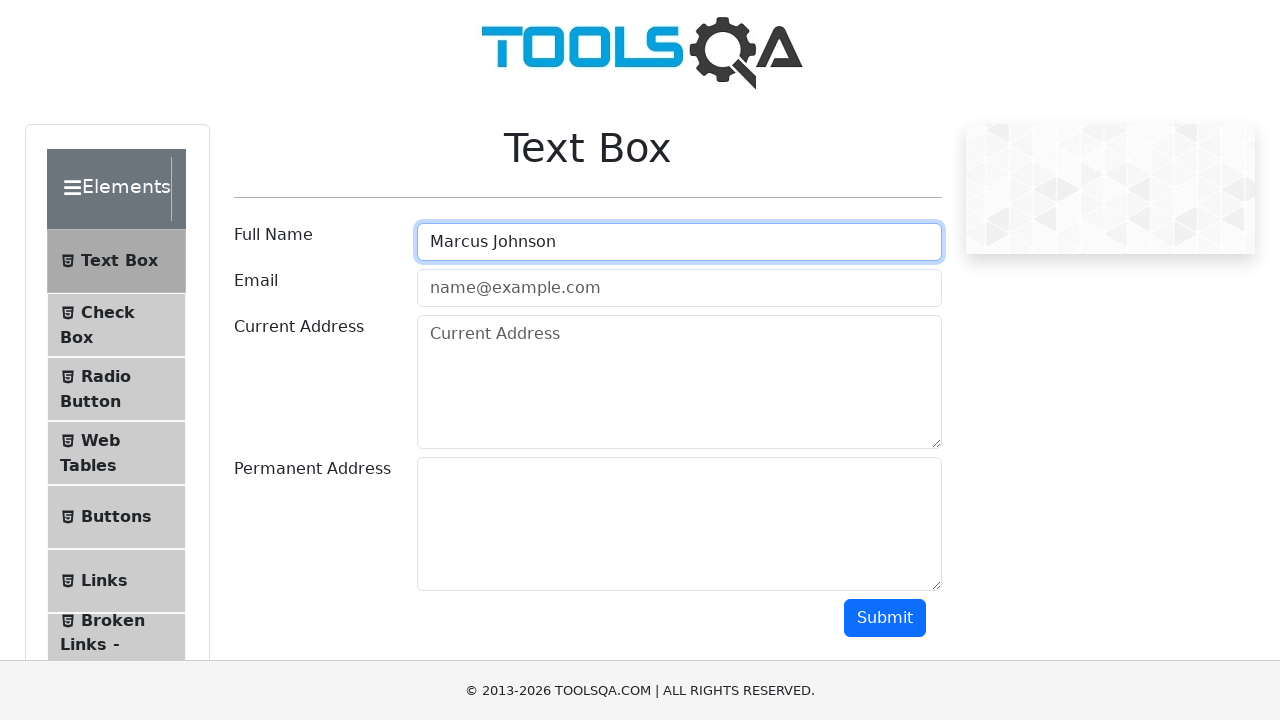

Clicked on email input field at (679, 288) on #userEmail
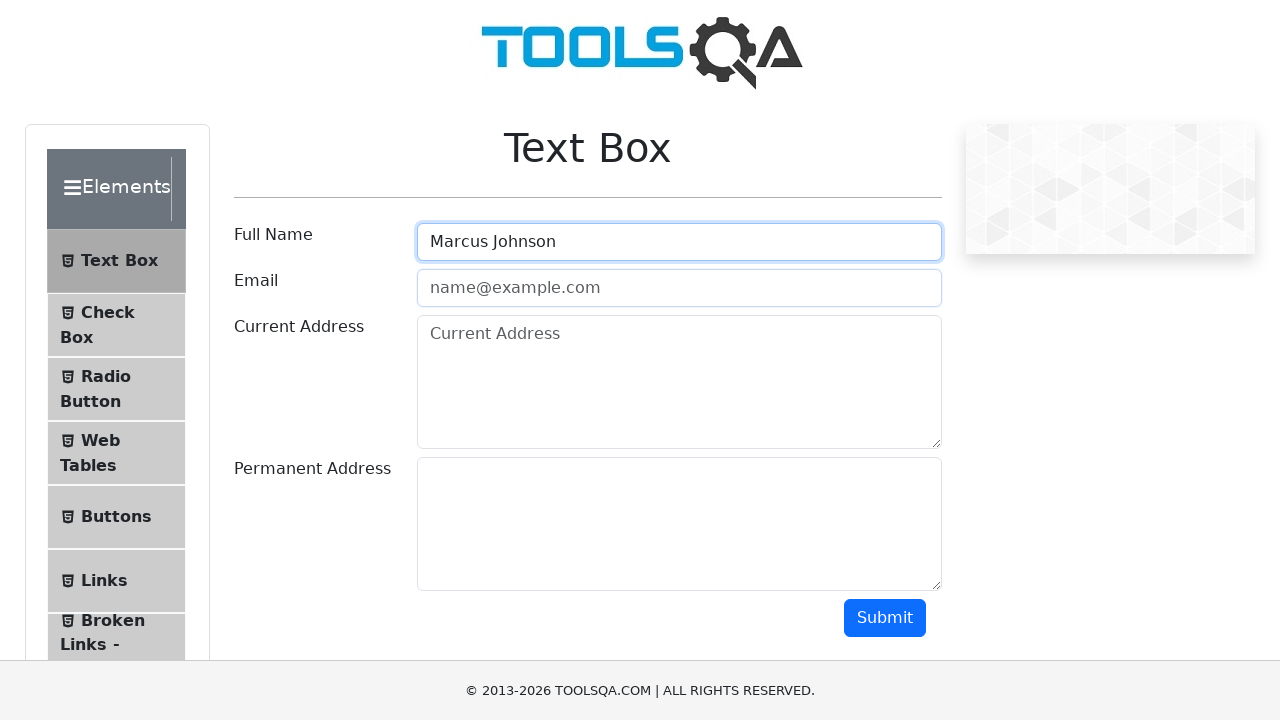

Filled email field with 'marcus.johnson@testmail.com' on #userEmail
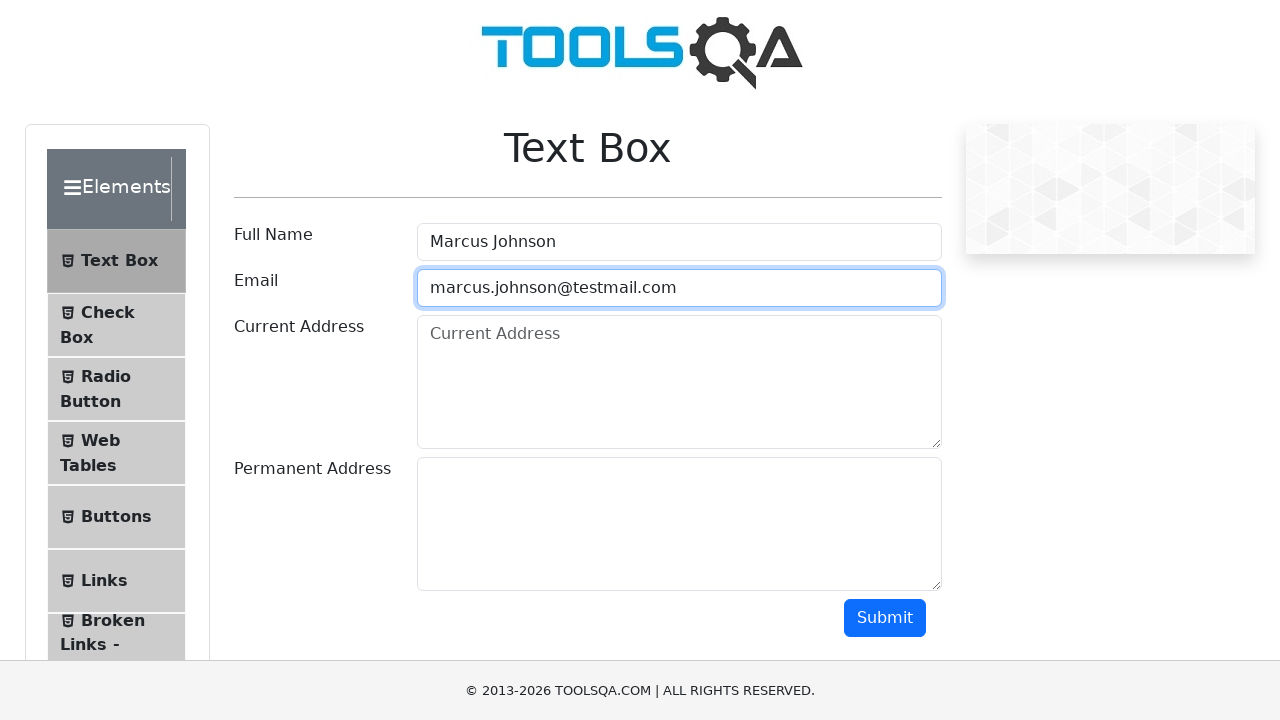

Clicked on current address input field at (679, 382) on #currentAddress
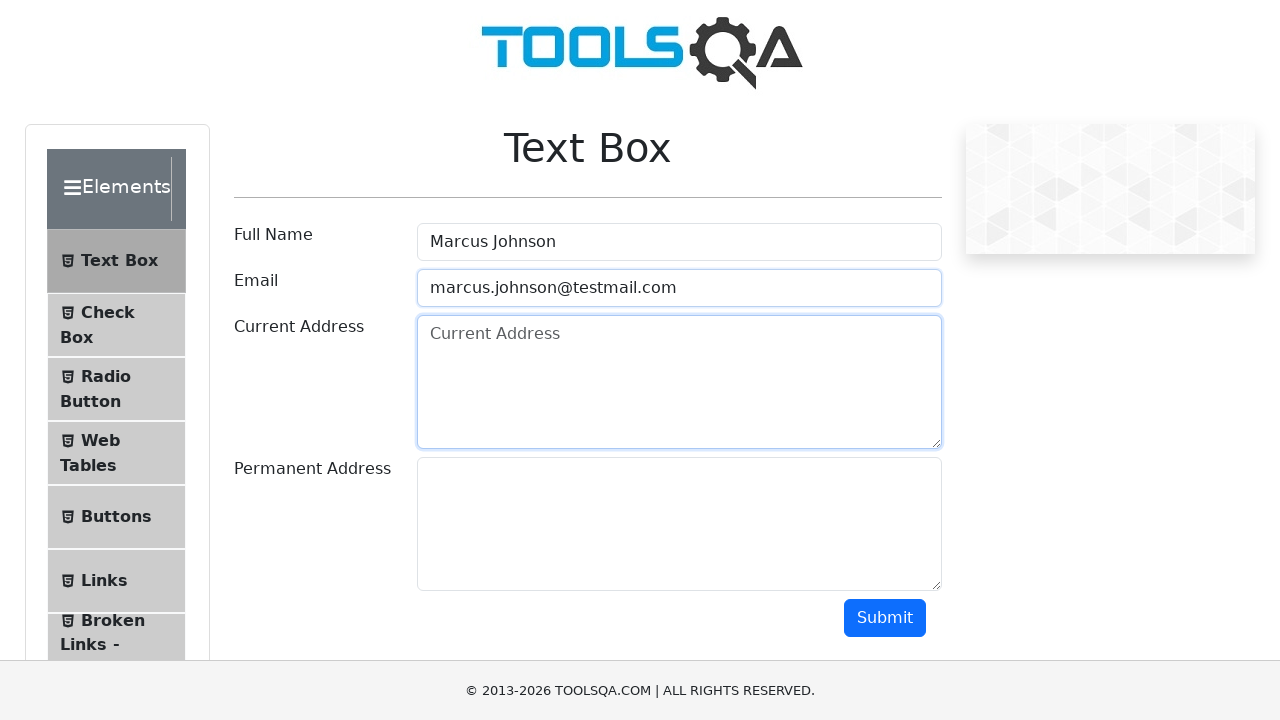

Filled current address field with New York address on #currentAddress
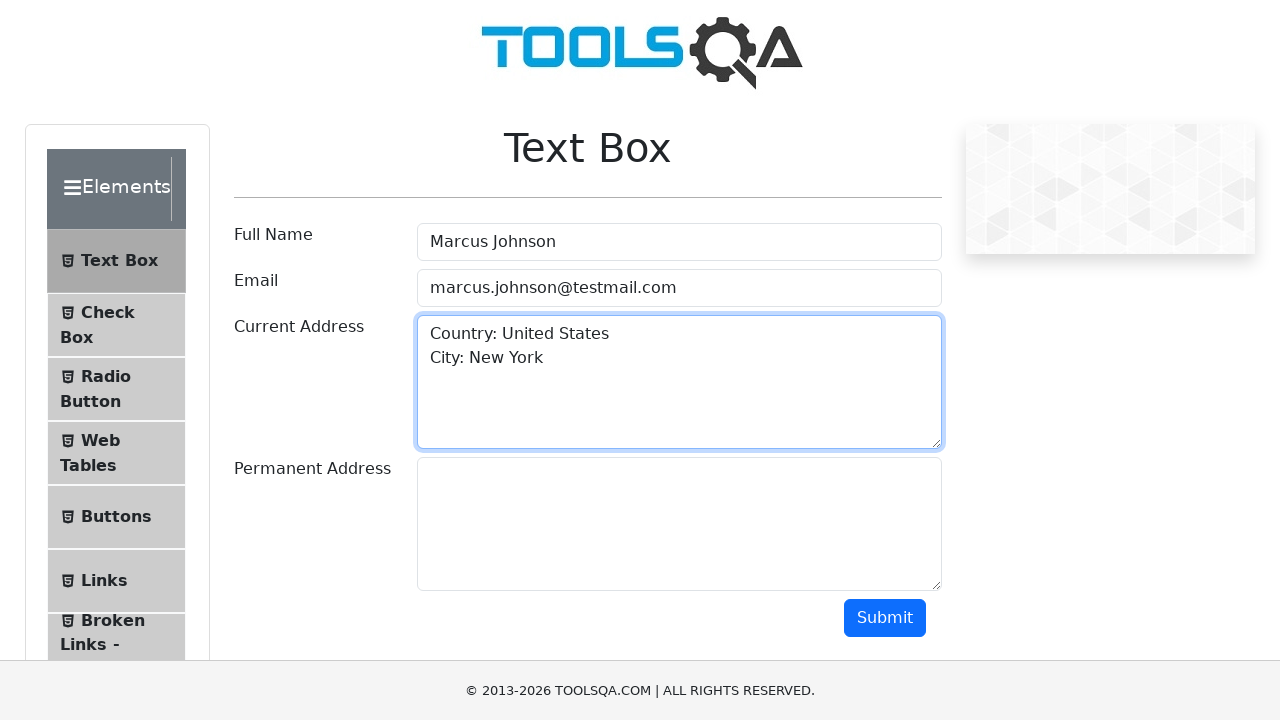

Scrolled down 250px to view permanent address field
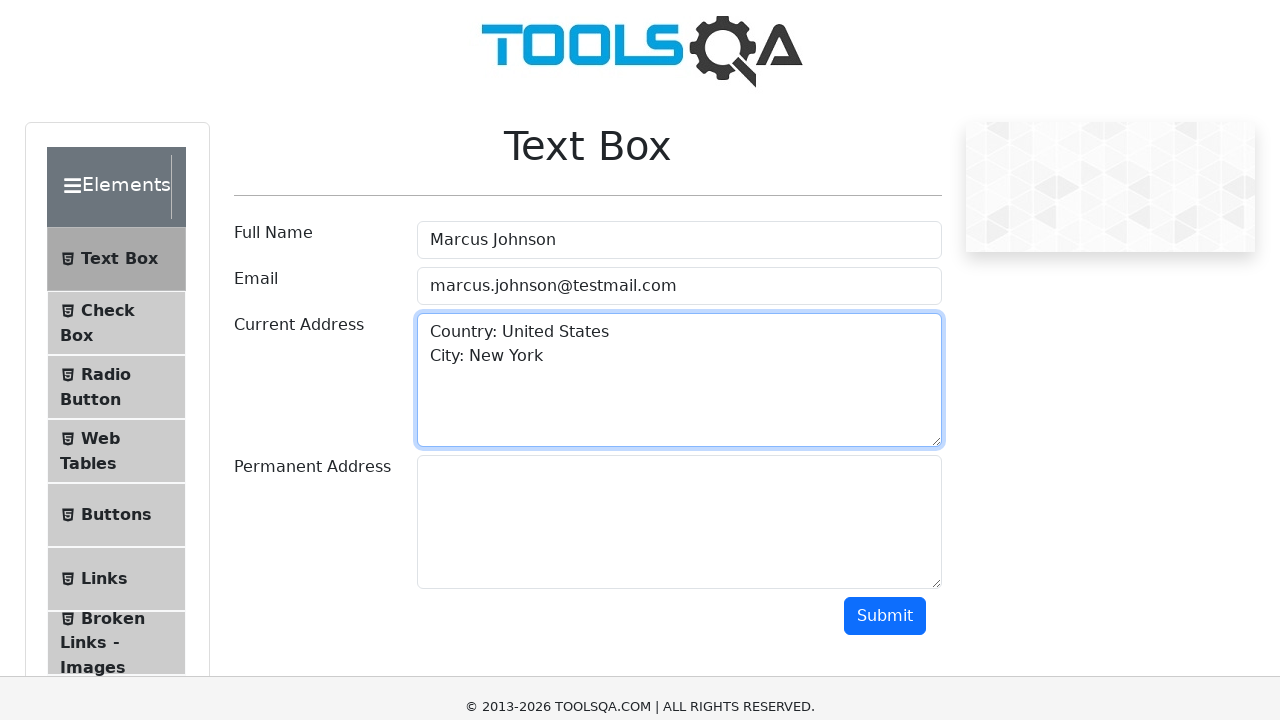

Clicked on permanent address input field at (679, 274) on #permanentAddress
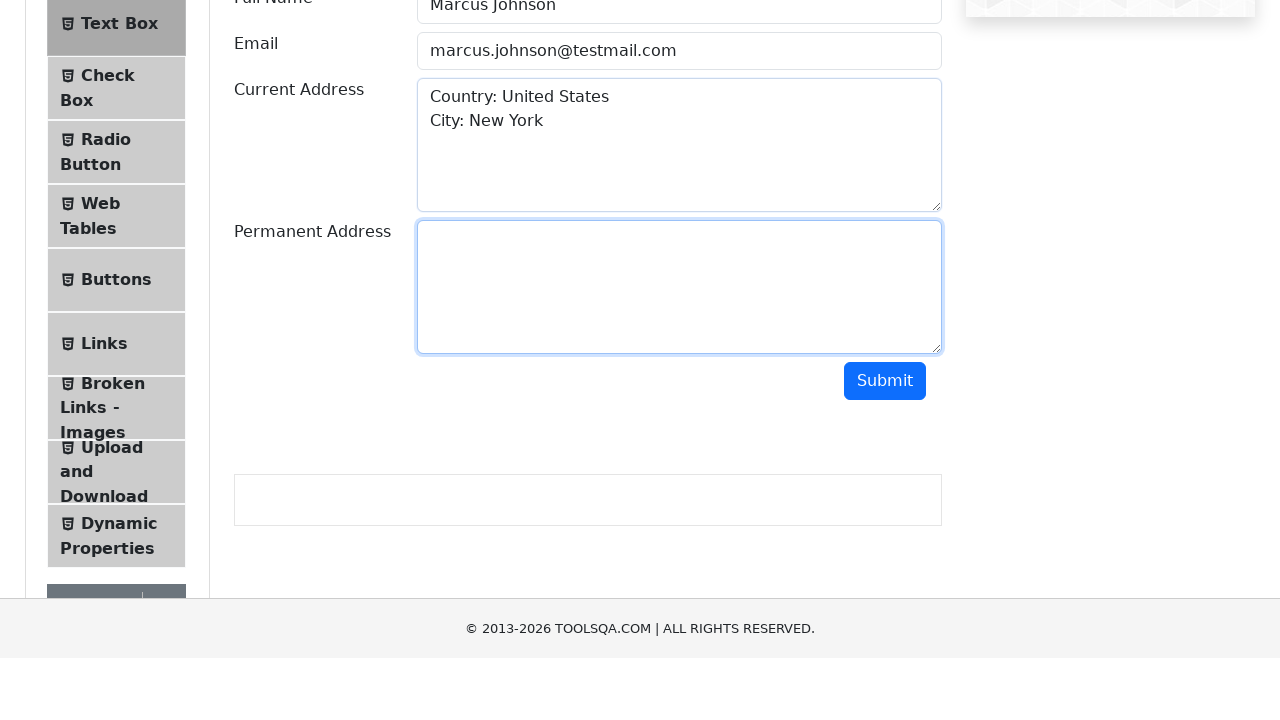

Filled permanent address field with Los Angeles address on #permanentAddress
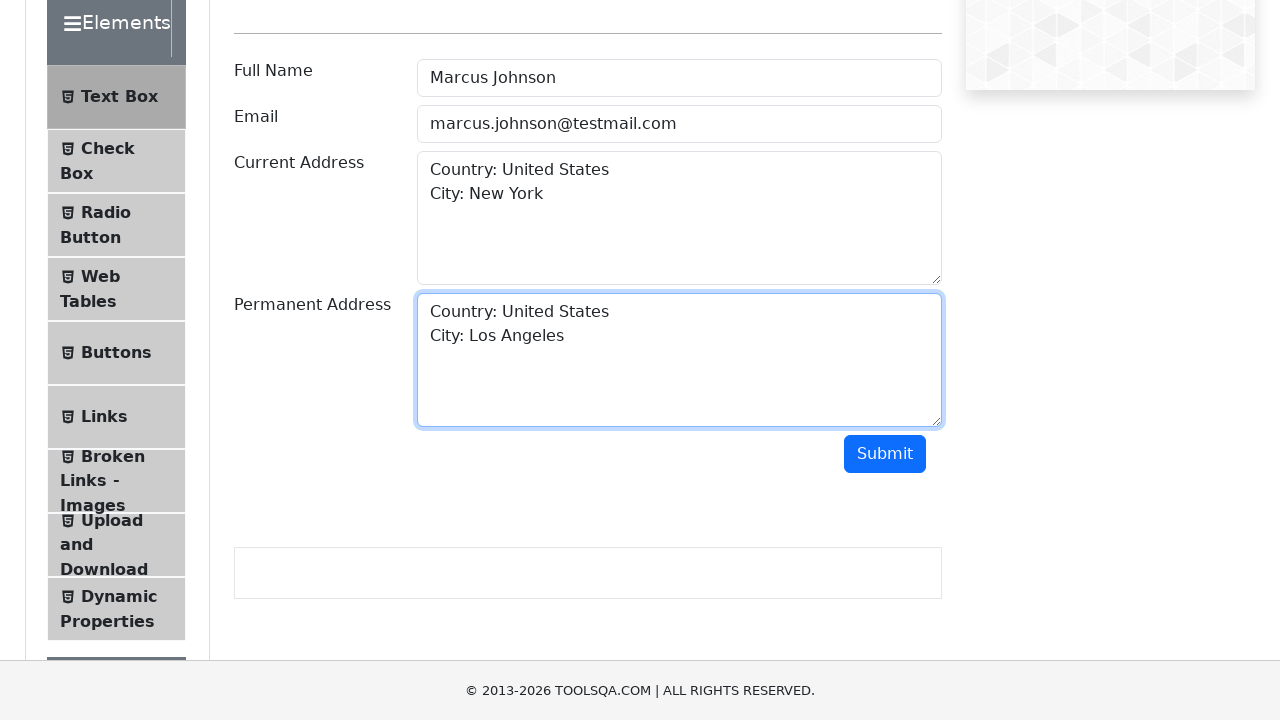

Scrolled down 250px to view submit button
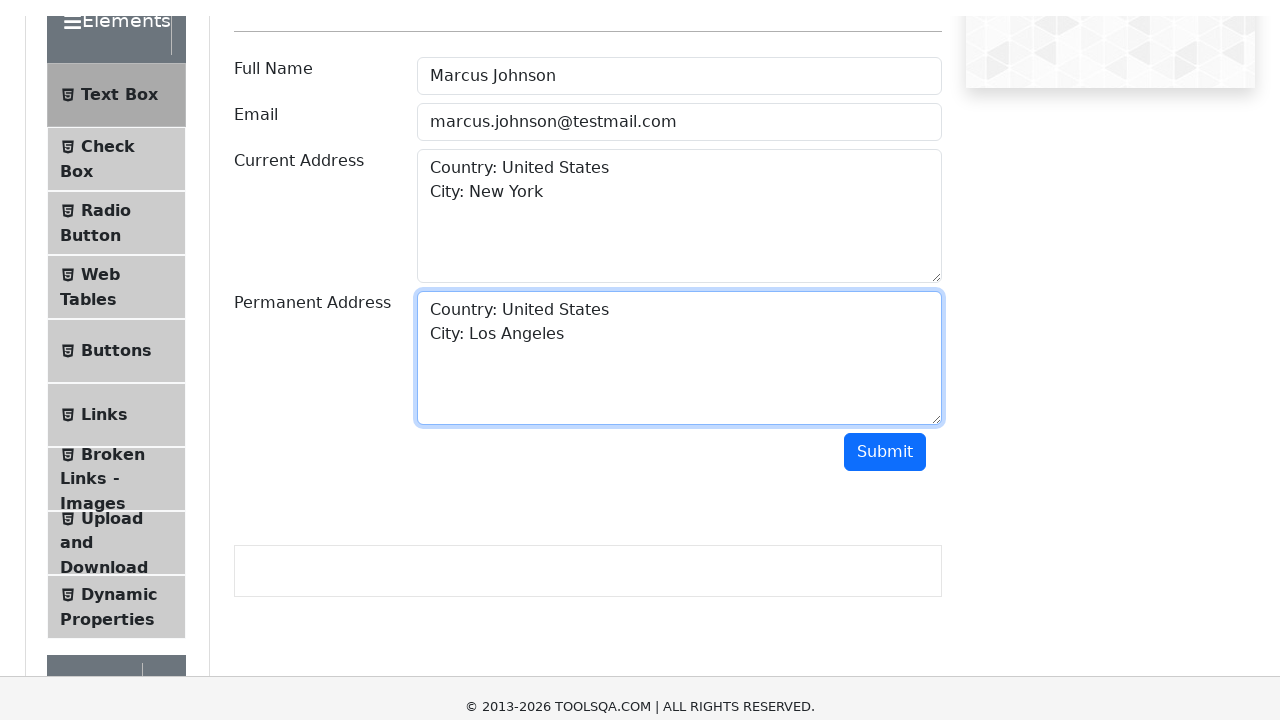

Clicked submit button to submit the form at (885, 204) on #submit
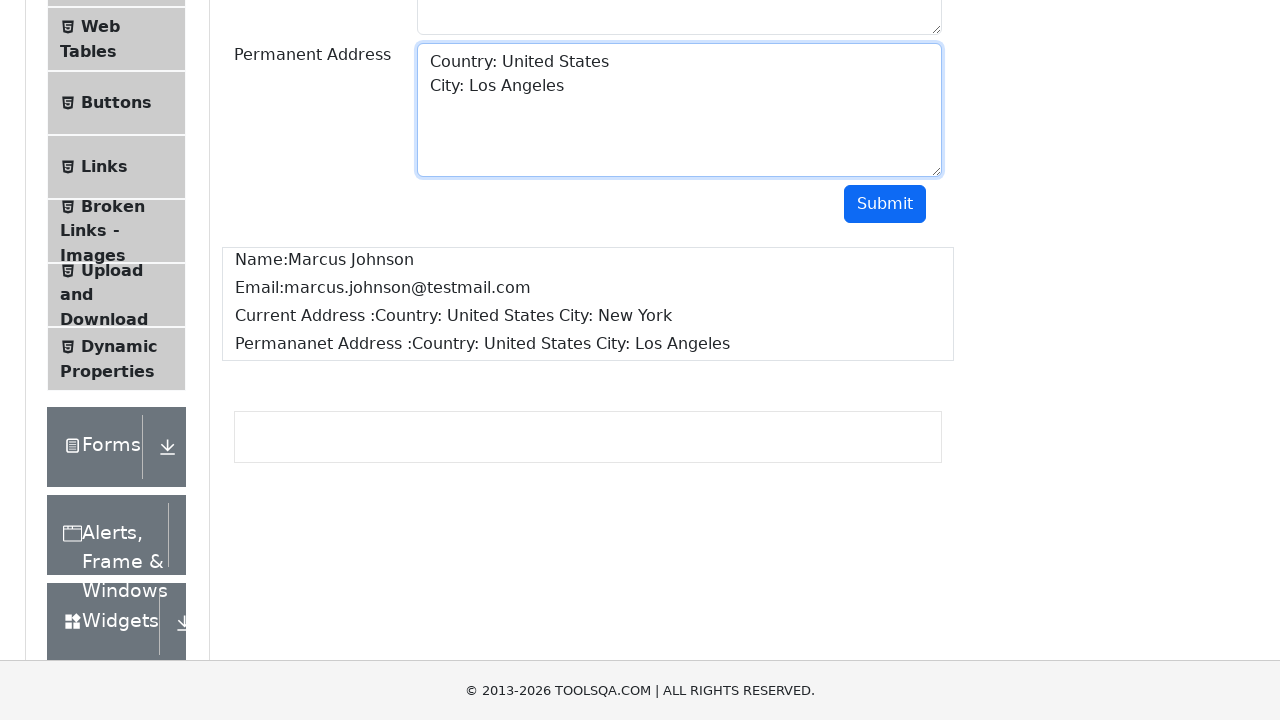

Form submission successful and output displayed
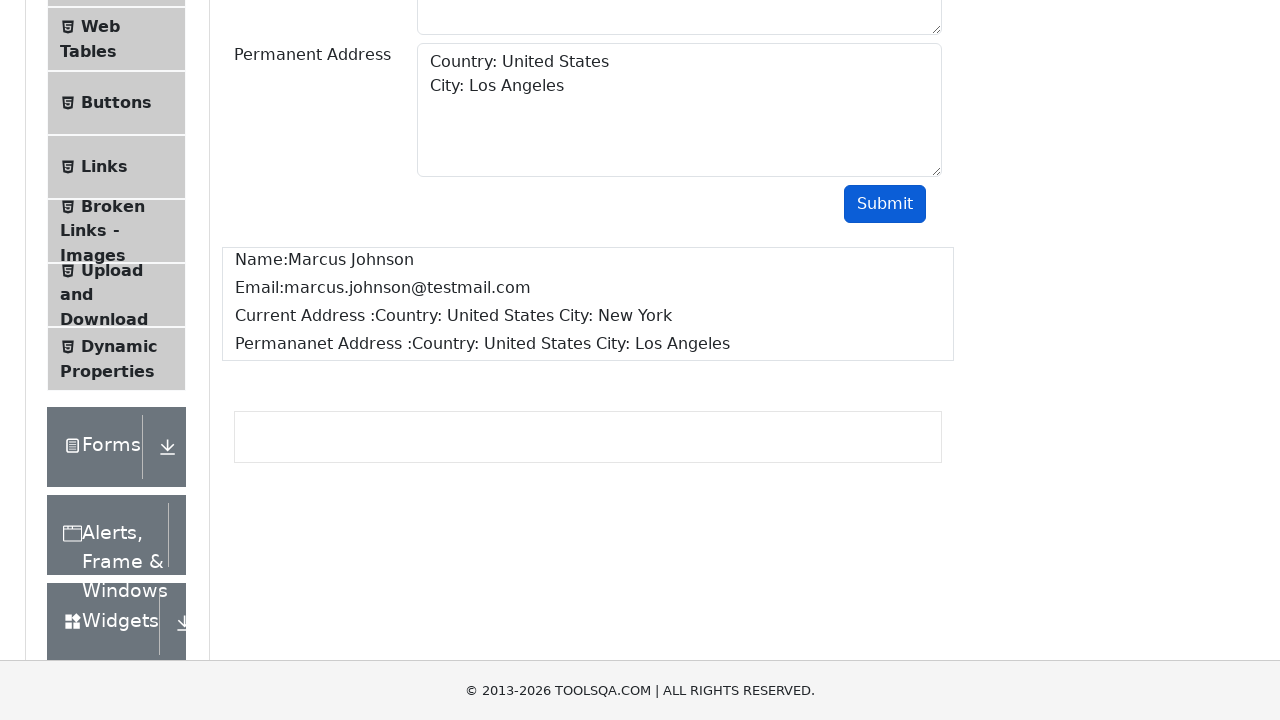

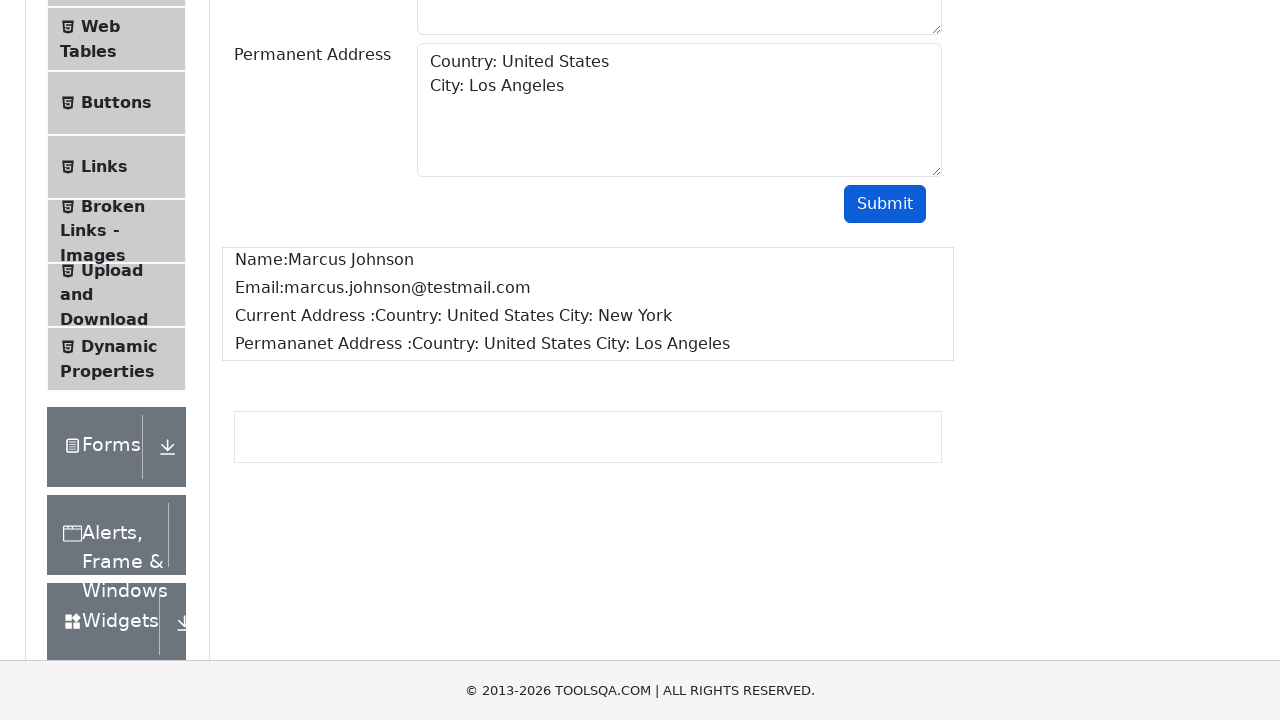